Tests the Contact Us form by filling in email, name, and message fields, then submitting the form and accepting the confirmation alert

Starting URL: https://www.demoblaze.com/

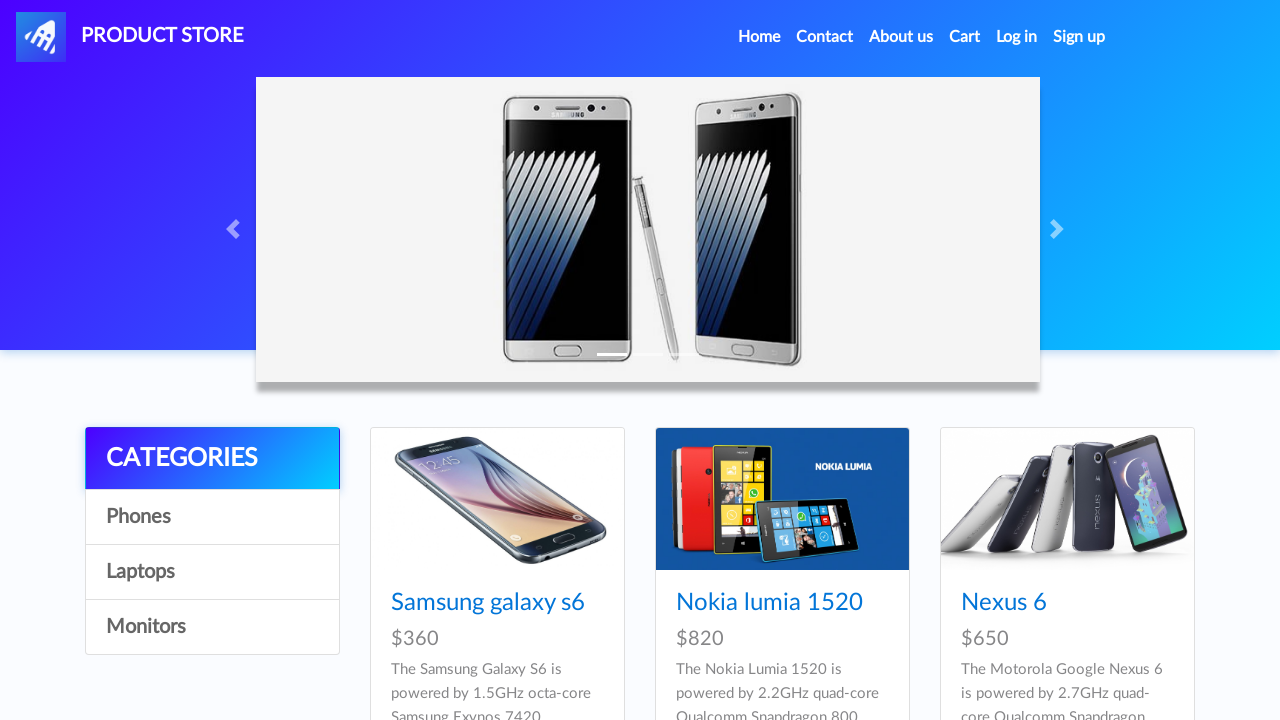

Clicked on Contact link at (825, 37) on a:has-text('Contact')
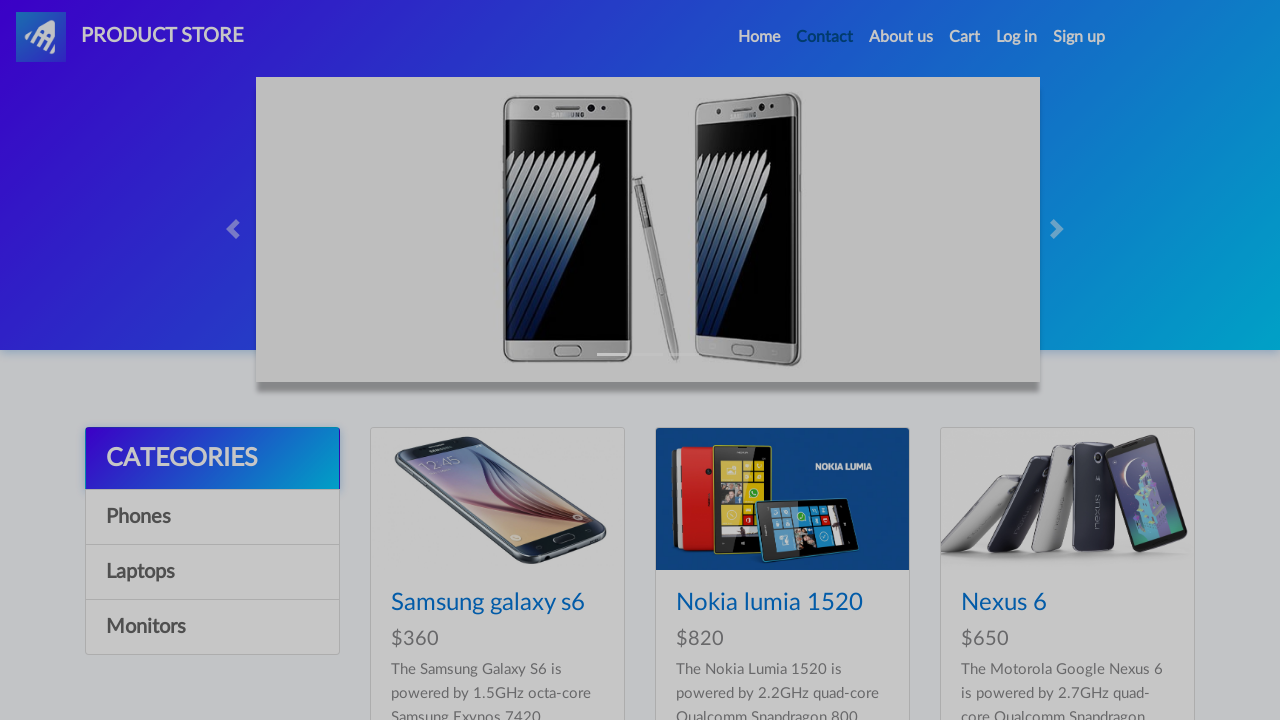

Contact modal appeared with email field visible
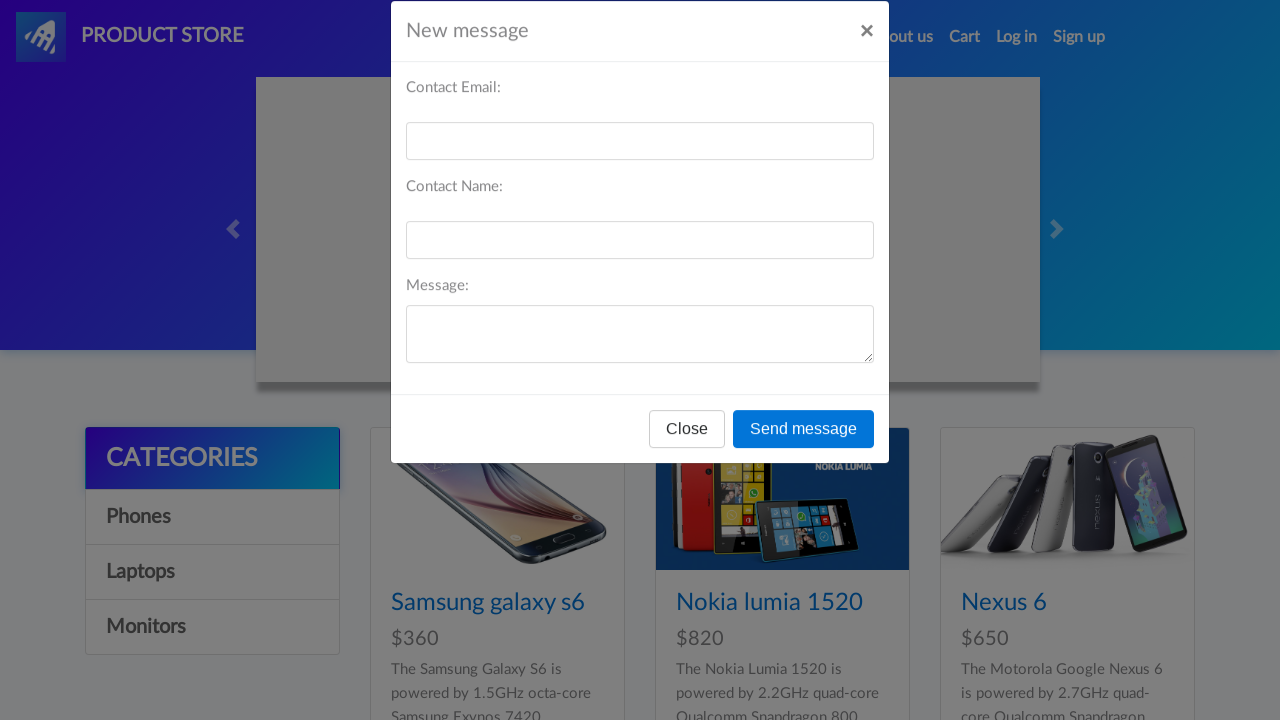

Filled in contact email field with 'testcontact@example.com' on #recipient-email
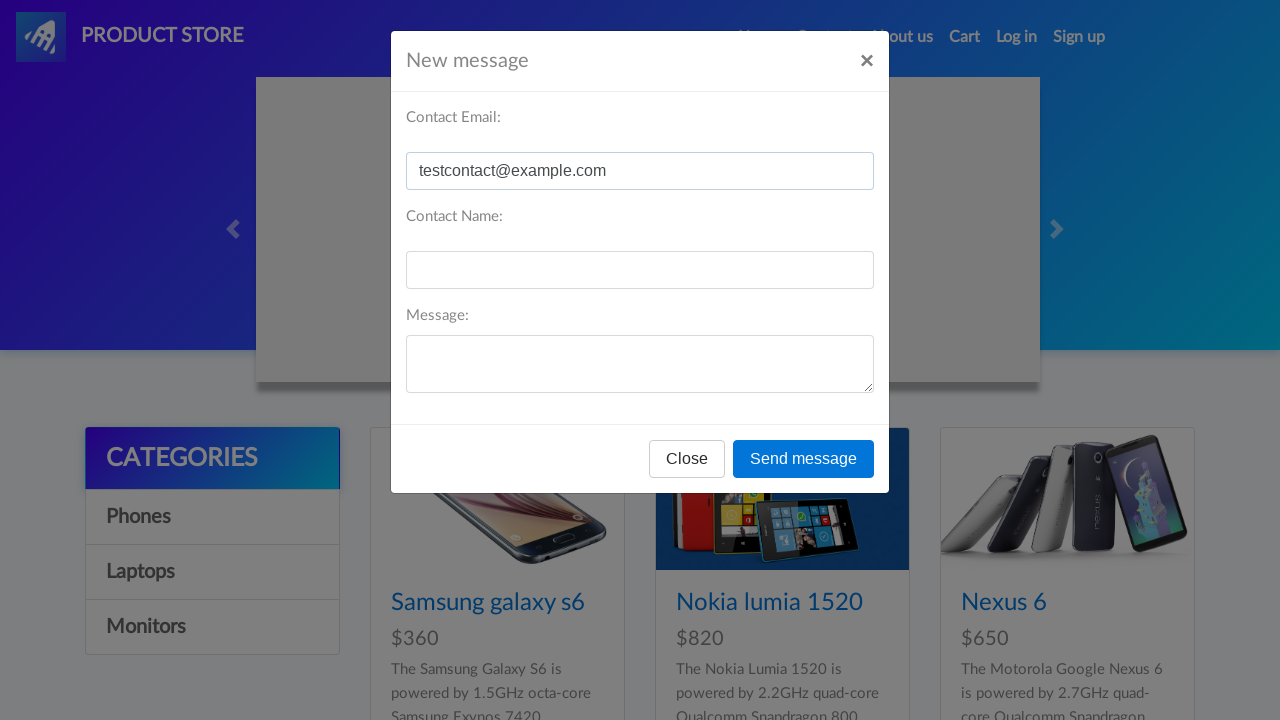

Filled in contact name field with 'John Smith' on #recipient-name
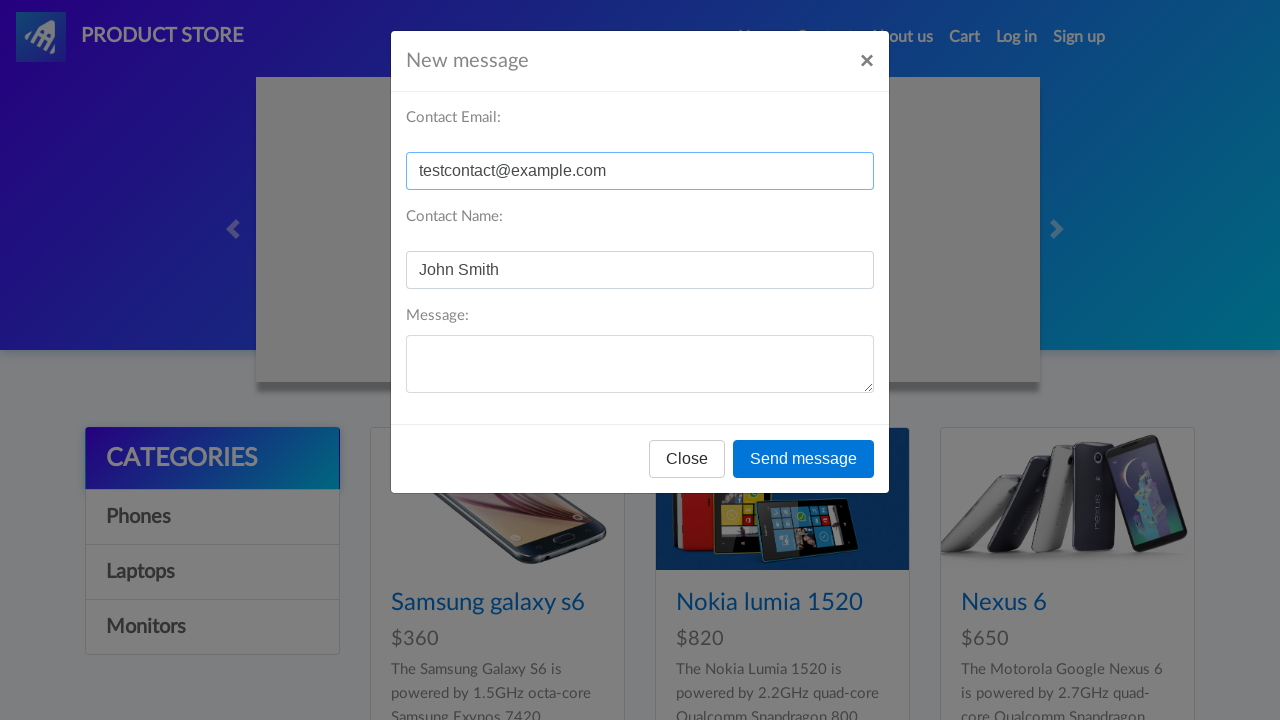

Filled in message field with test inquiry on #message-text
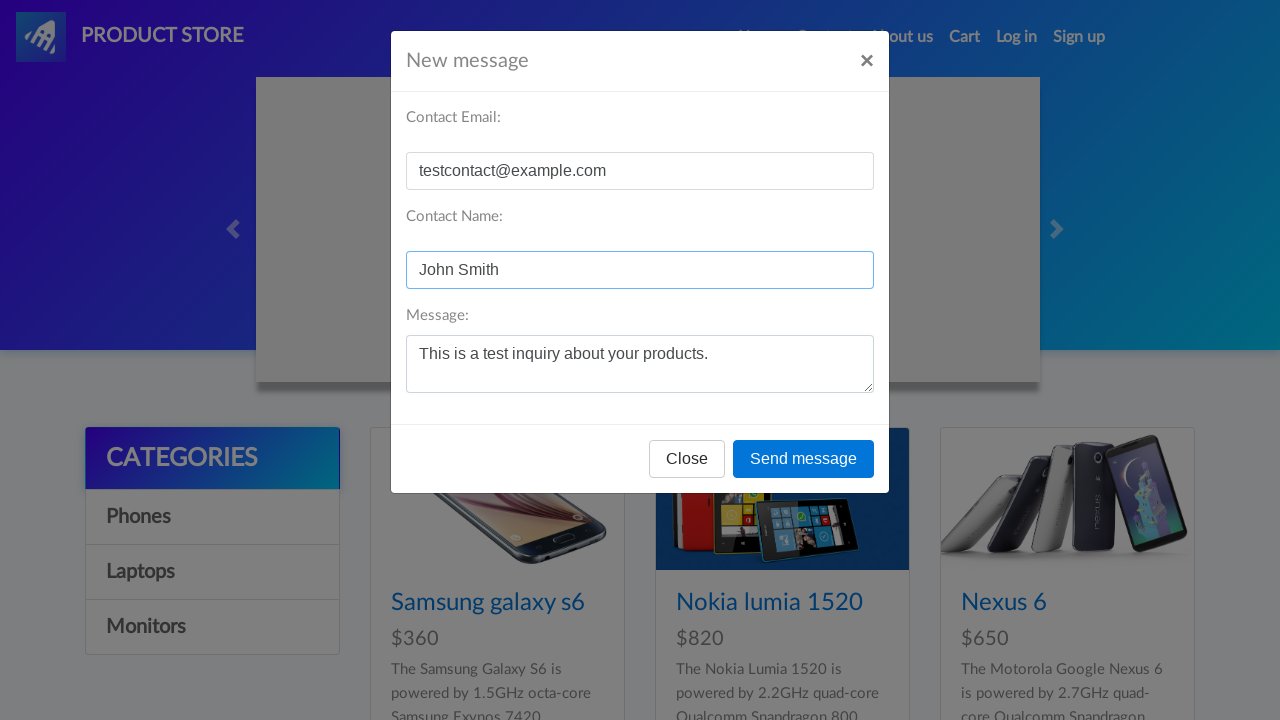

Clicked Send message button at (804, 459) on button:has-text('Send message')
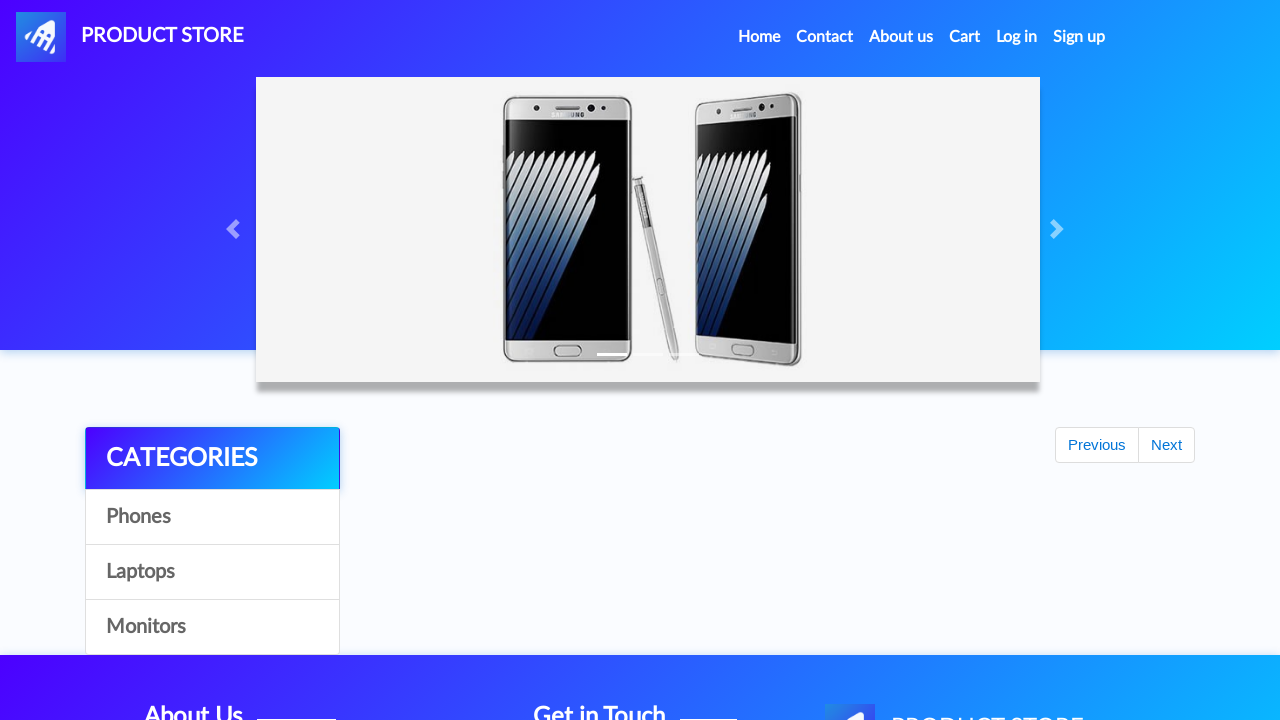

Set up dialog handler to accept confirmation alert
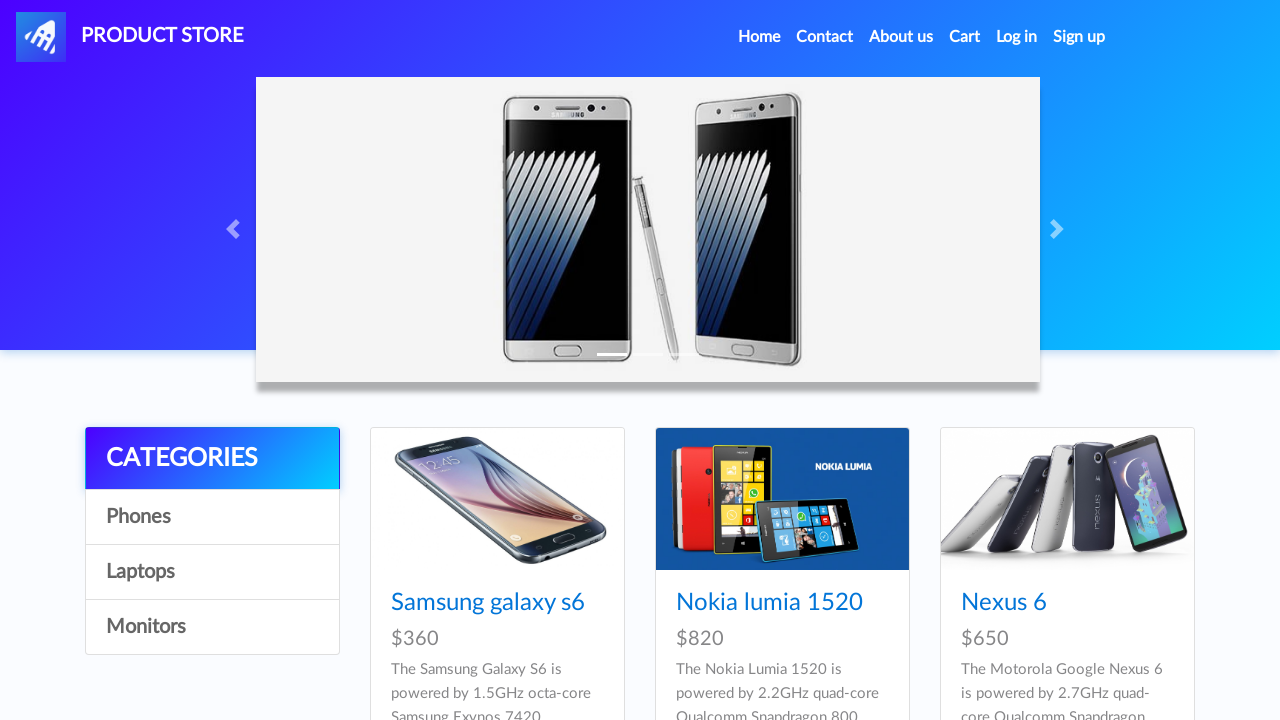

Waited for confirmation alert to be processed
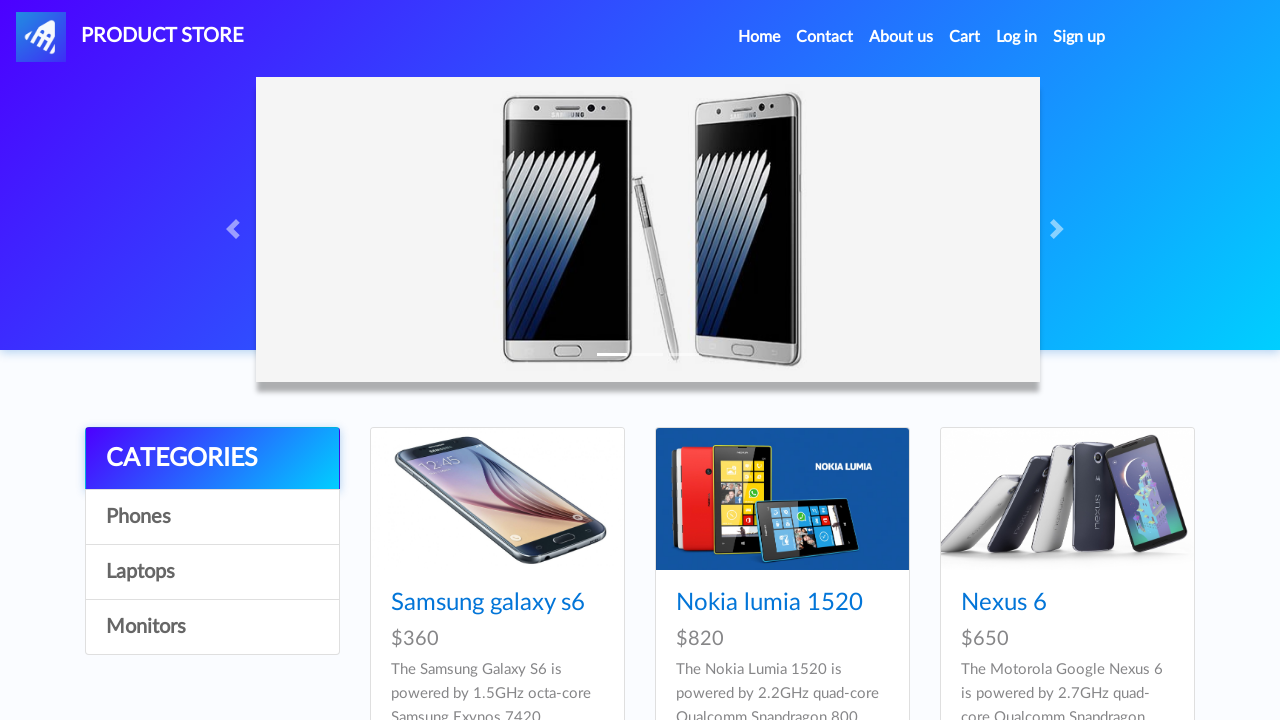

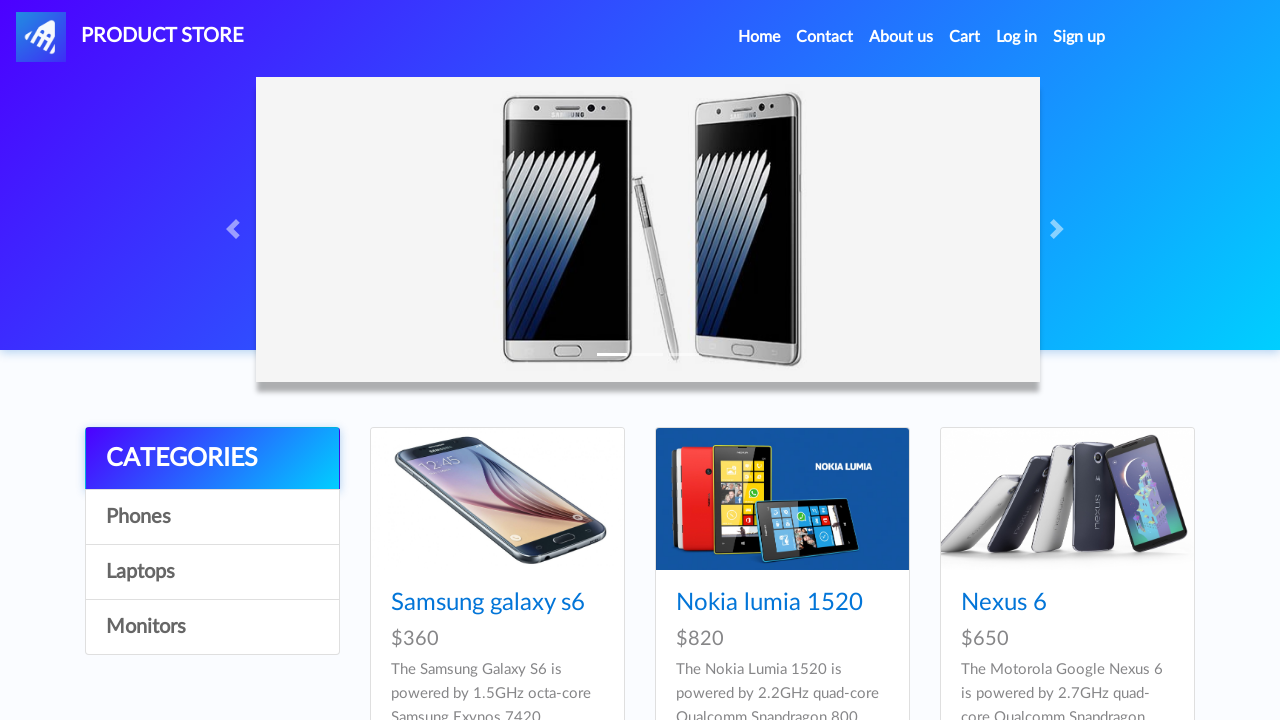